Tests dynamic loading with a 3-second wait, clicking start button and verifying "Hello World!" text appears

Starting URL: https://automationfc.github.io/dynamic-loading/

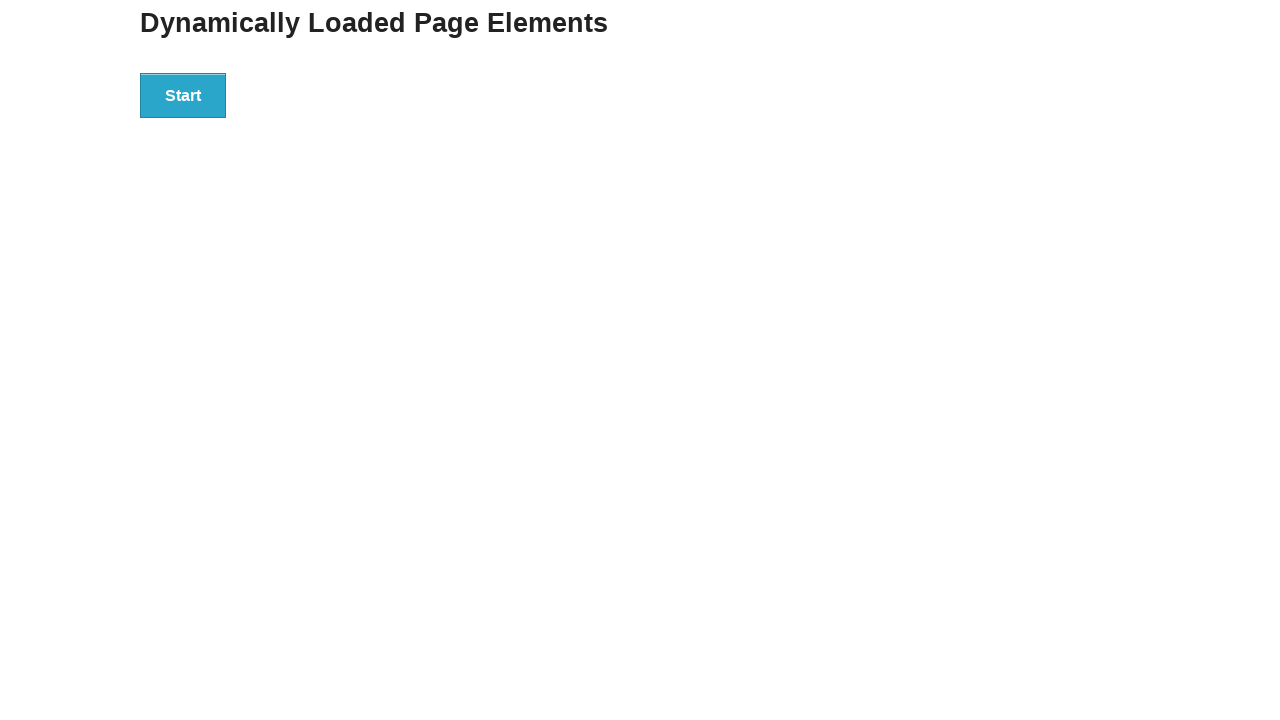

Navigated to dynamic loading test page
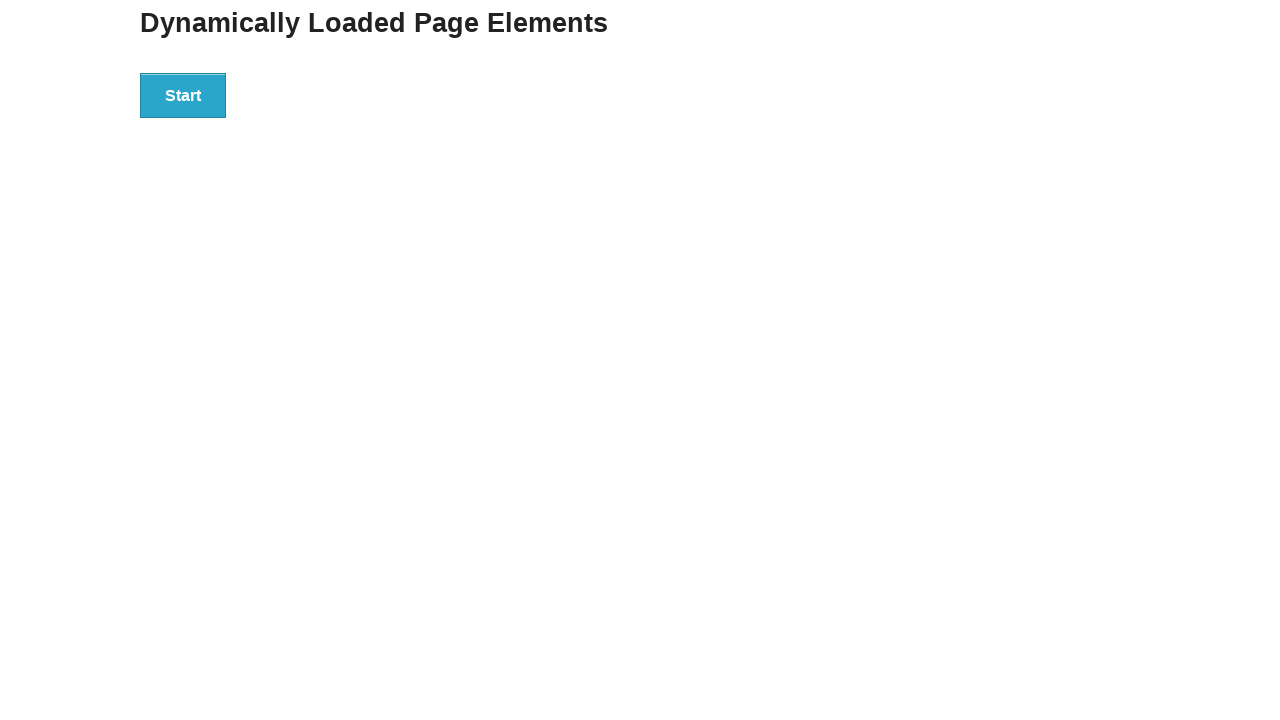

Clicked start button to begin dynamic loading at (183, 95) on div#start>button
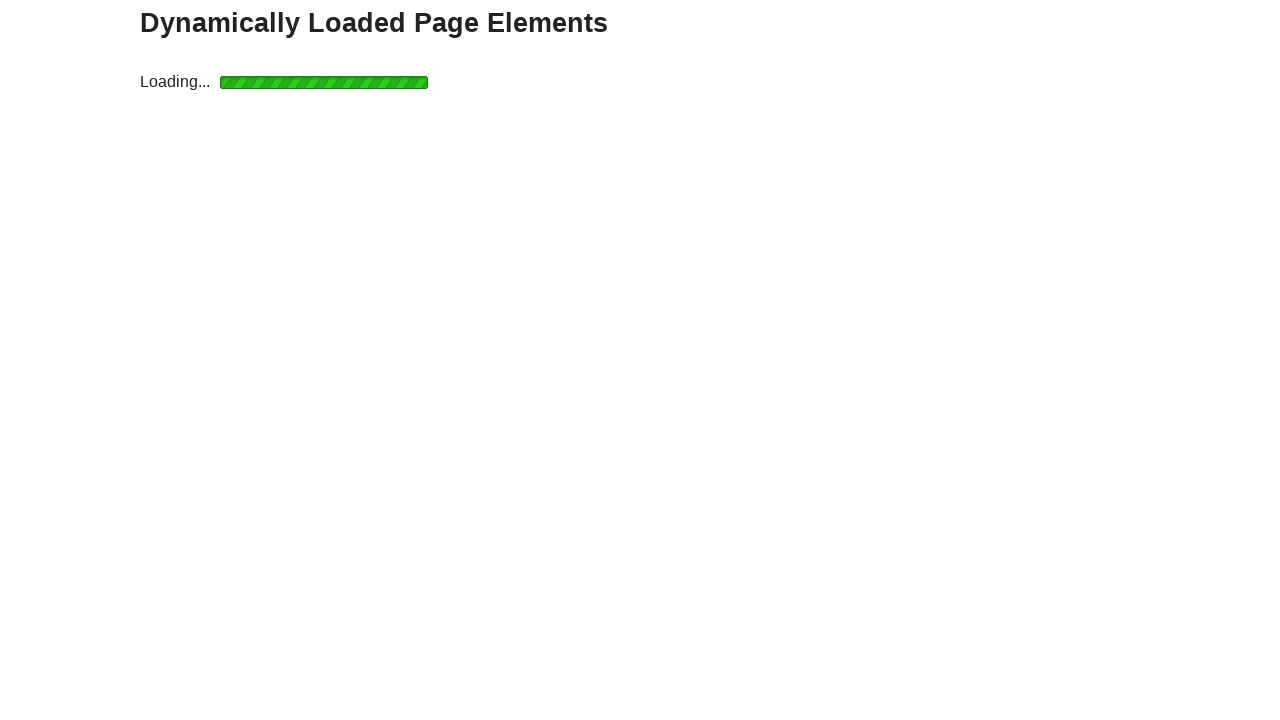

Waited for 'Hello World!' text to appear after 3-second load
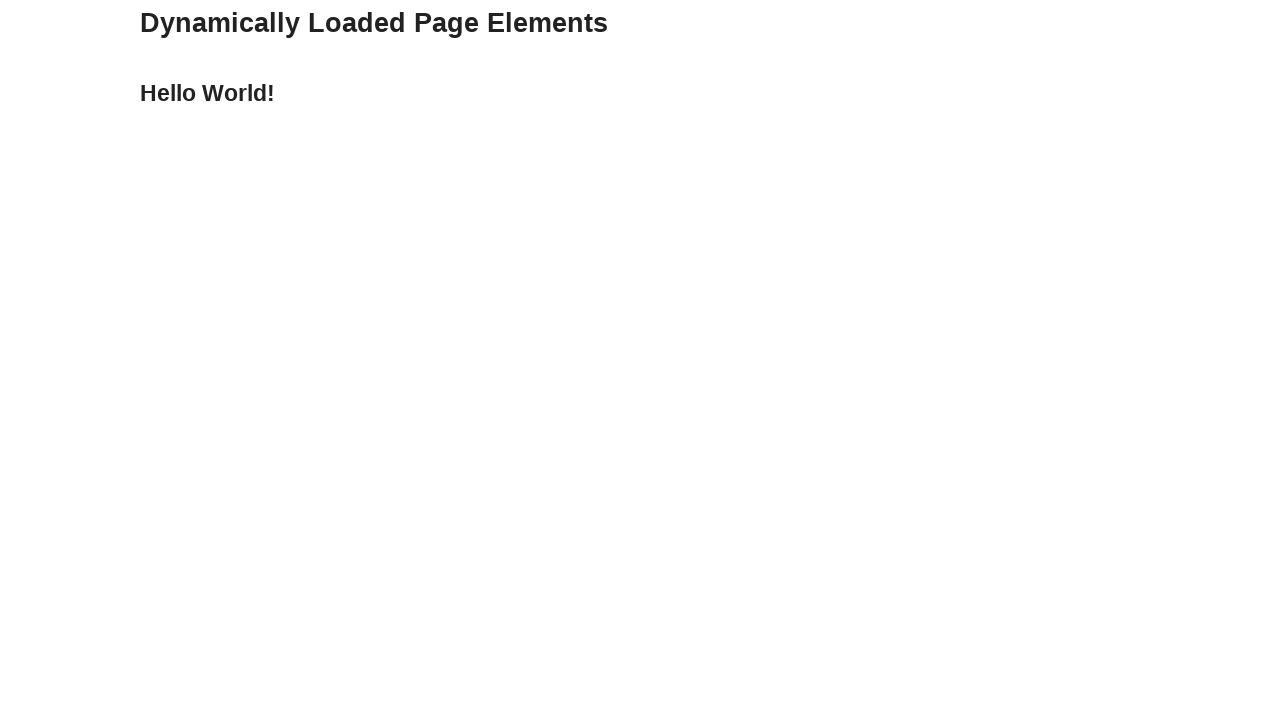

Verified 'Hello World!' text content is correct
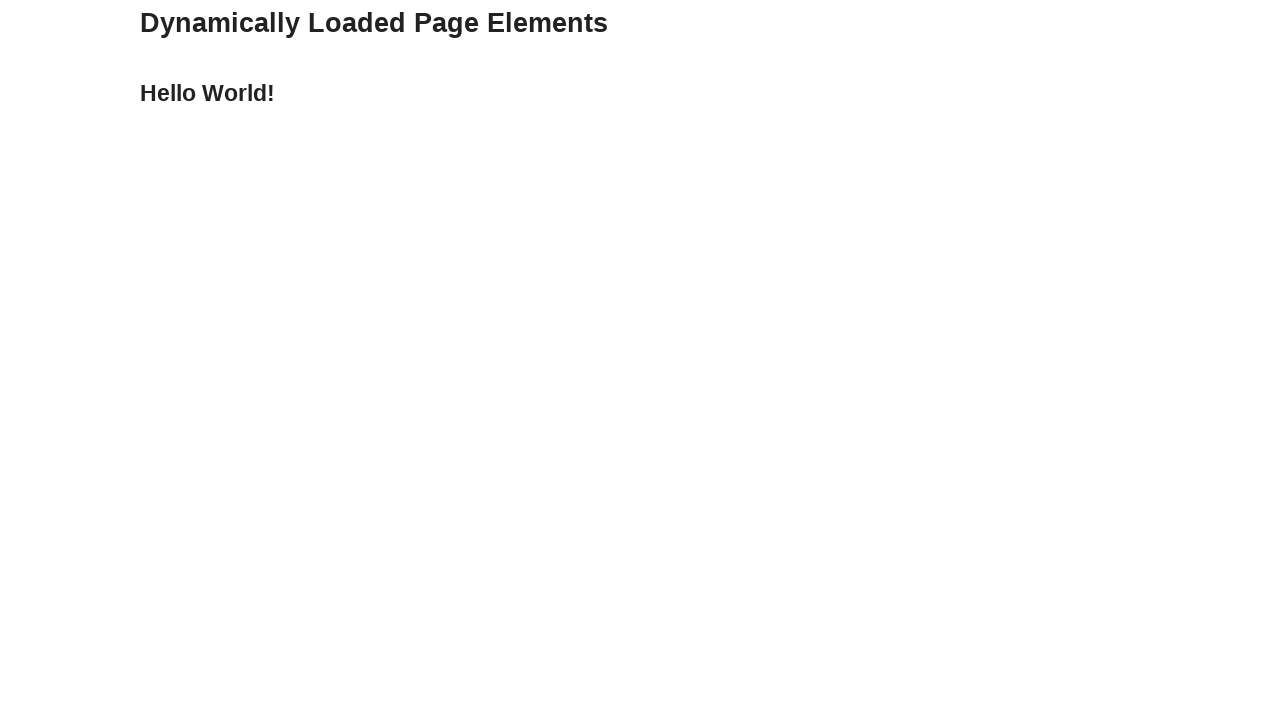

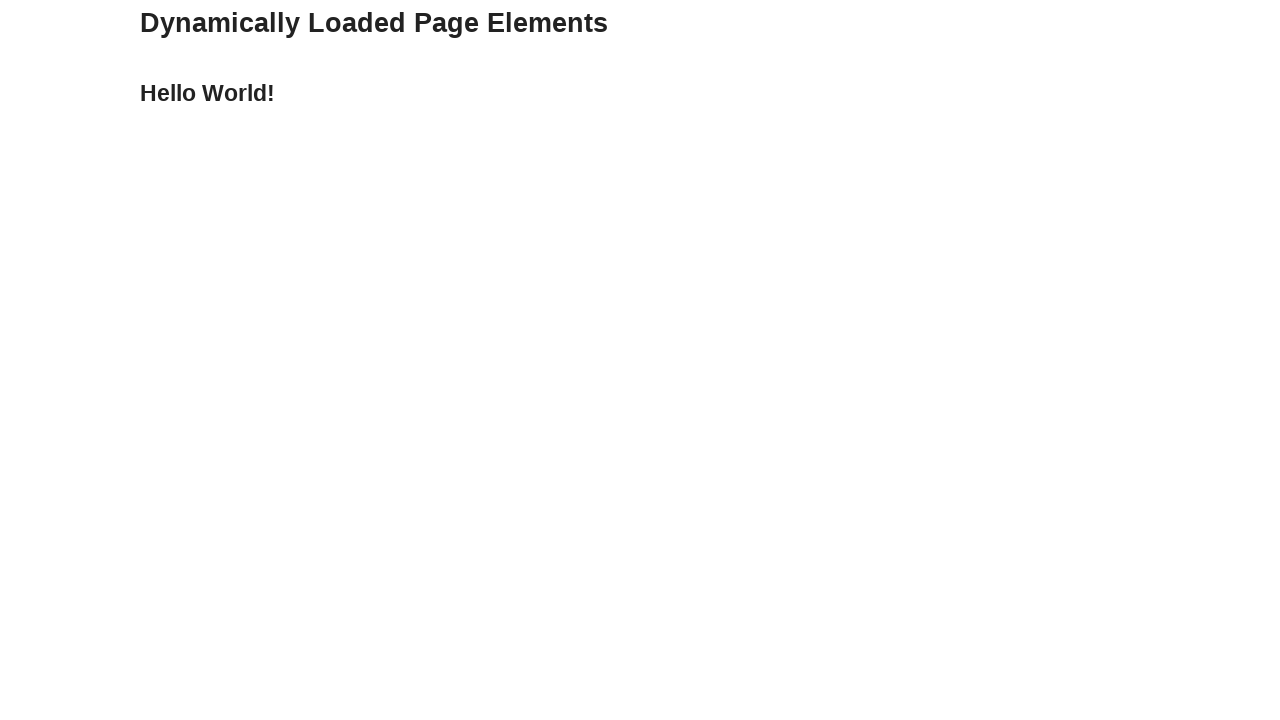